Tests entering text in a prompt alert and accepting it

Starting URL: https://demo.automationtesting.in/Alerts.html

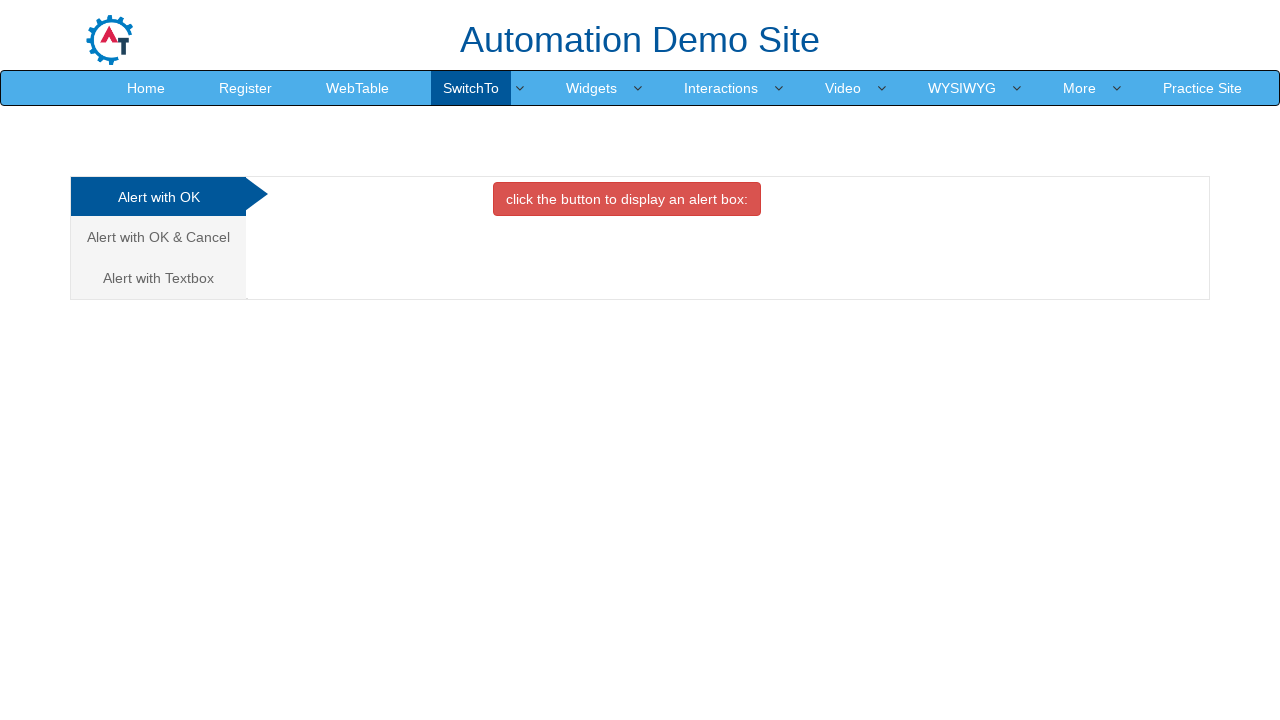

Clicked on Textbox/Prompt Alert tab at (158, 278) on xpath=//a[contains(text(),'Textbox')]
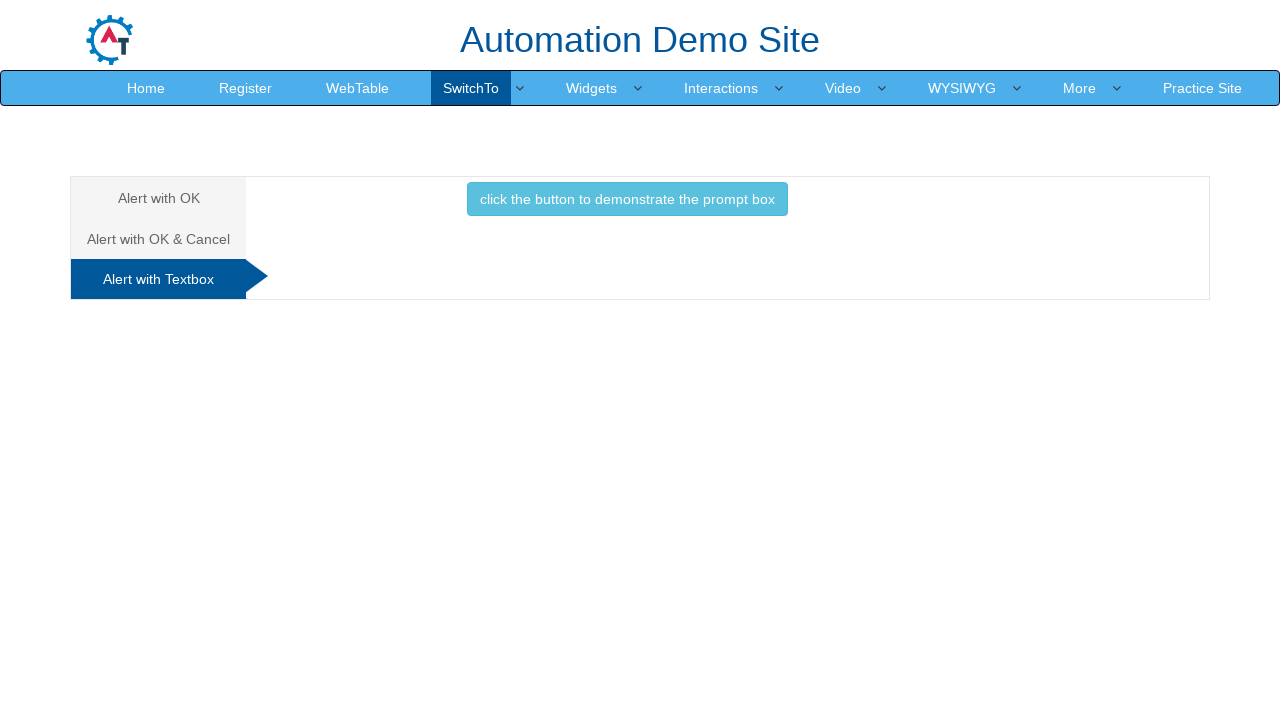

Set up dialog handler to accept prompt with text 'Automation Tester'
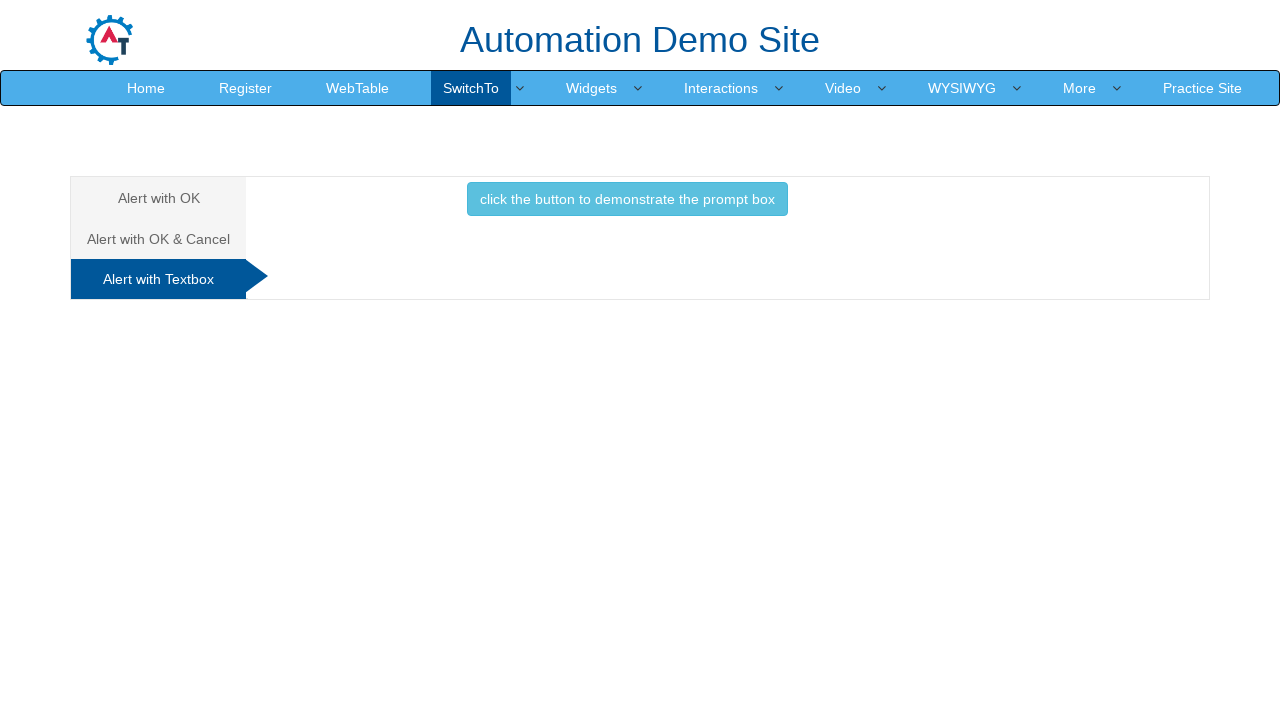

Clicked prompt box button to trigger the alert at (627, 199) on xpath=//button[contains(text(),'prompt box')]
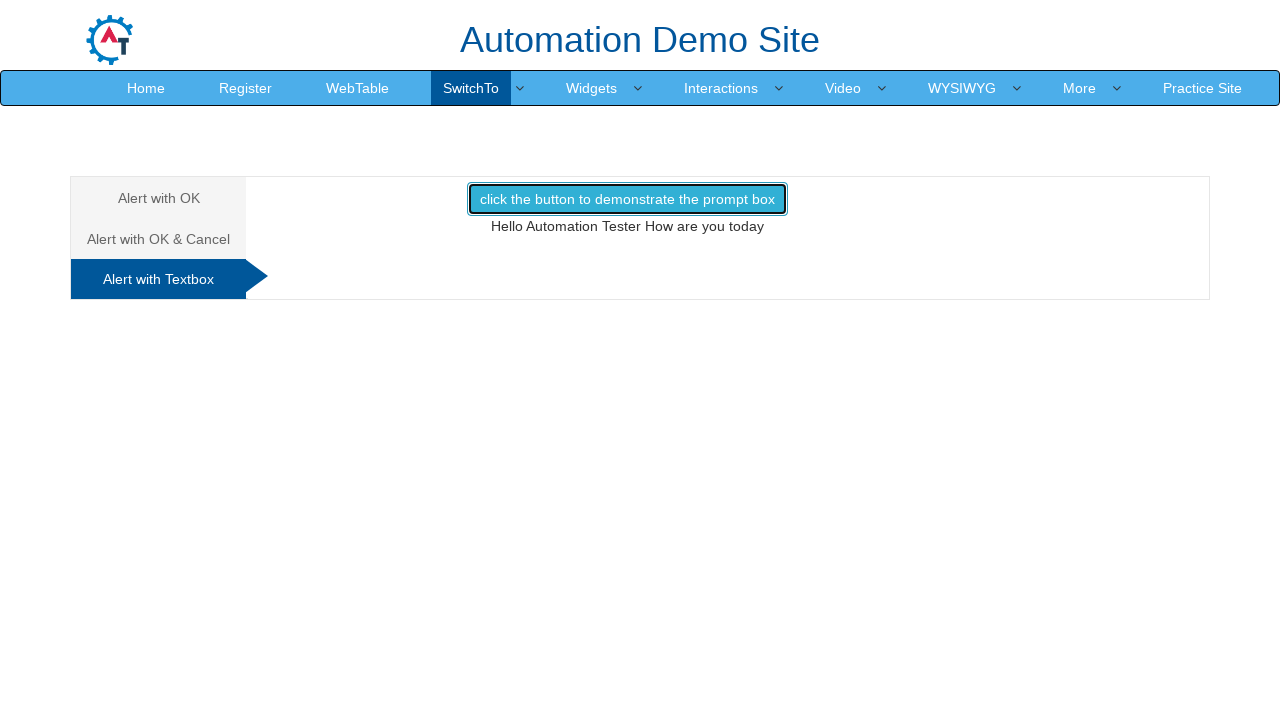

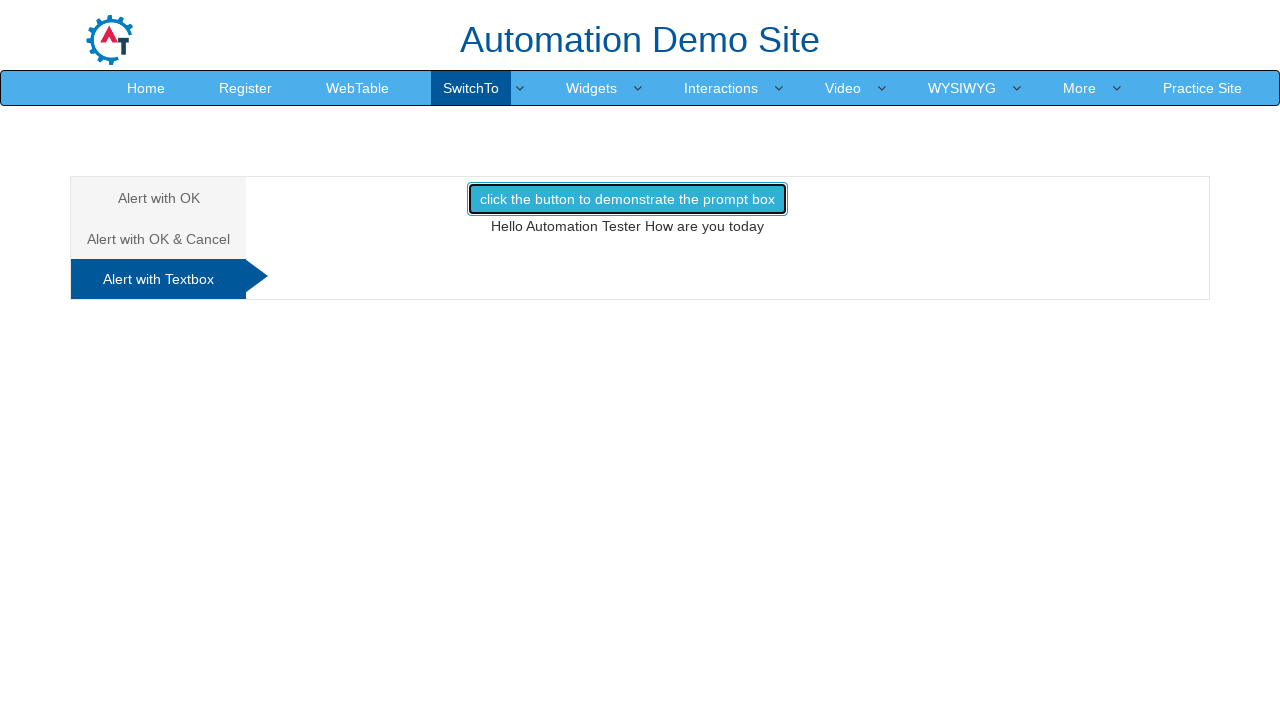